Tests double-click functionality on a specific element by performing a double-click action on an element with id "bottom"

Starting URL: https://testeroprogramowania.github.io/selenium/doubleclick.html

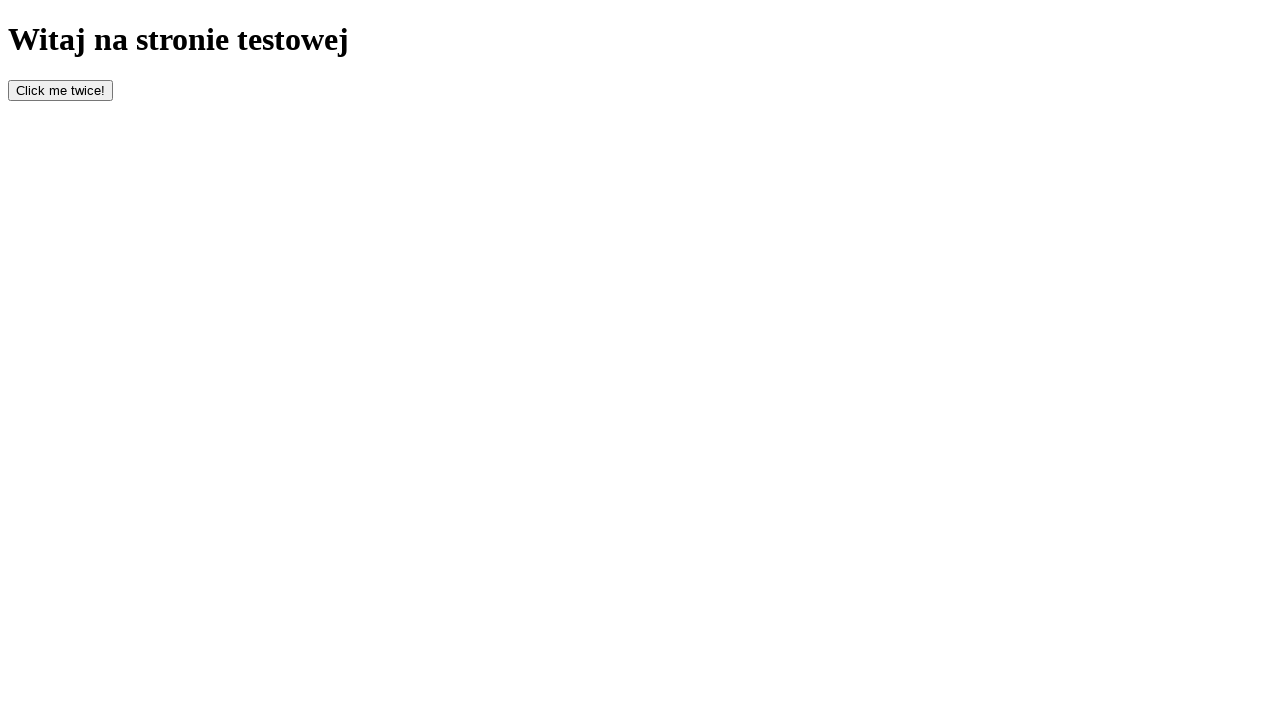

Navigated to double-click test page
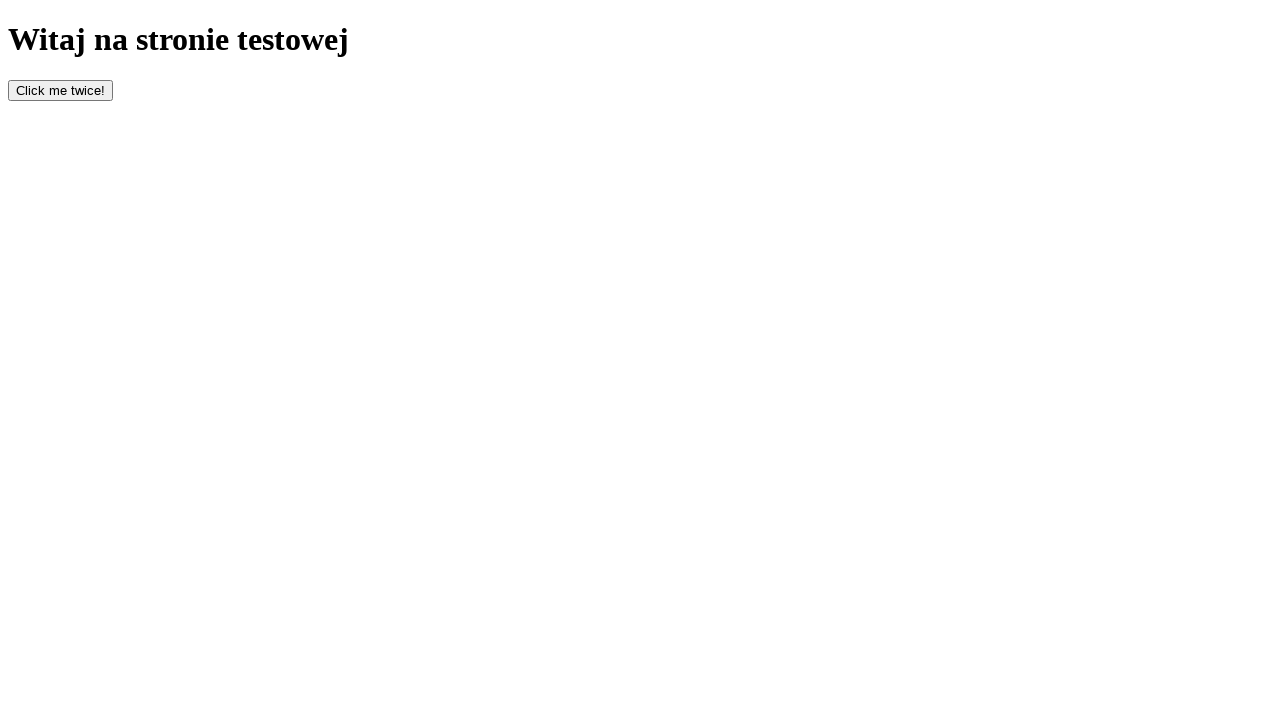

Double-clicked on element with id 'bottom' at (60, 90) on #bottom
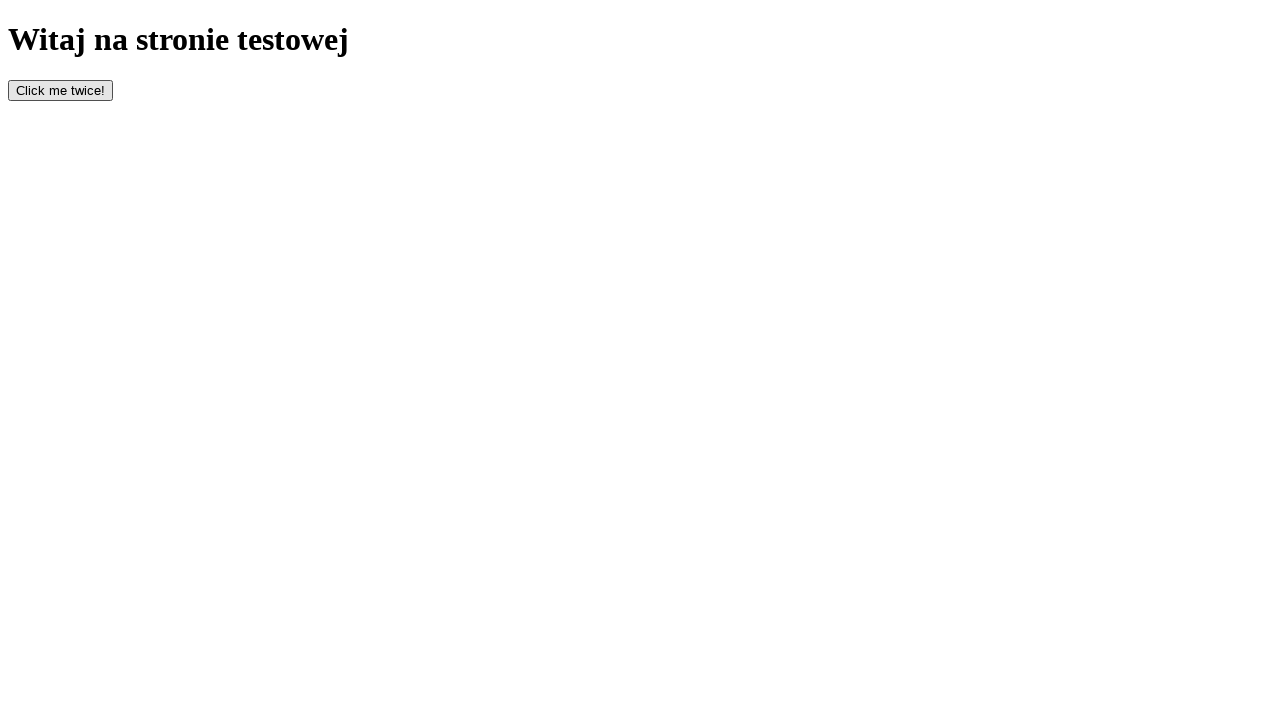

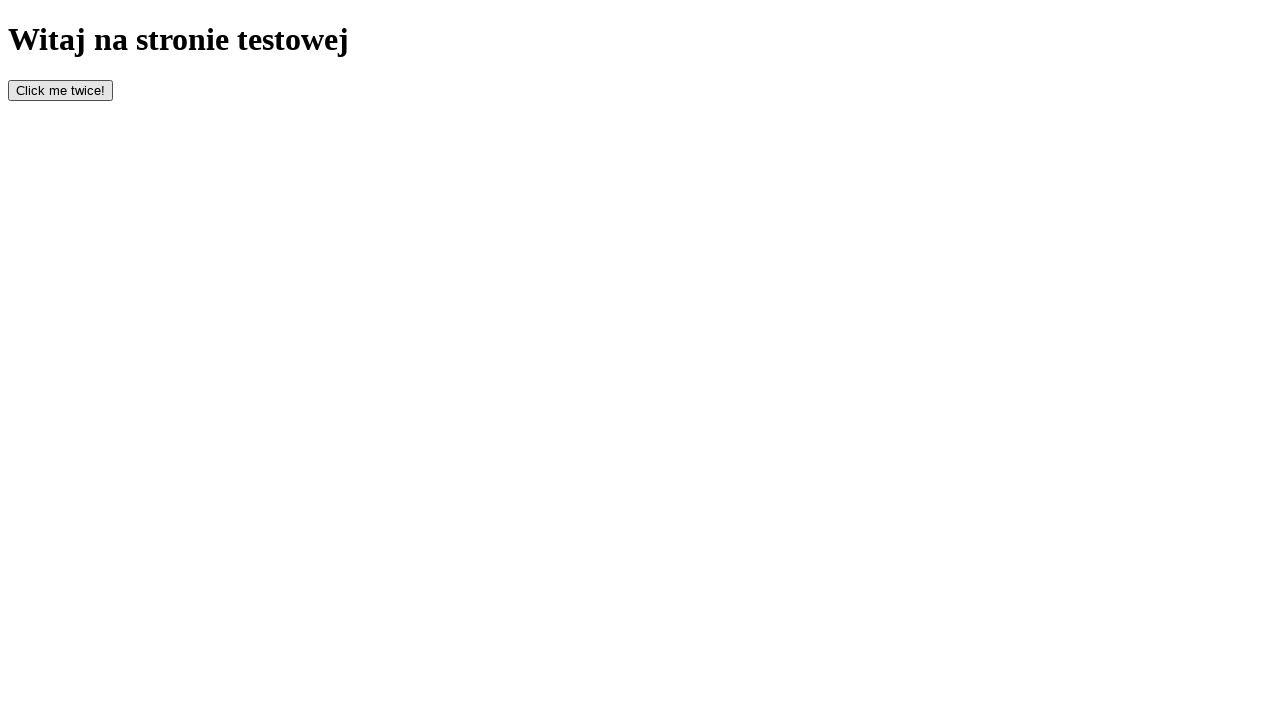